Tests focusing on a radio button element by scrolling it into view and attempting to focus it via JavaScript and click interactions.

Starting URL: https://artoftesting.com/samplesiteforselenium

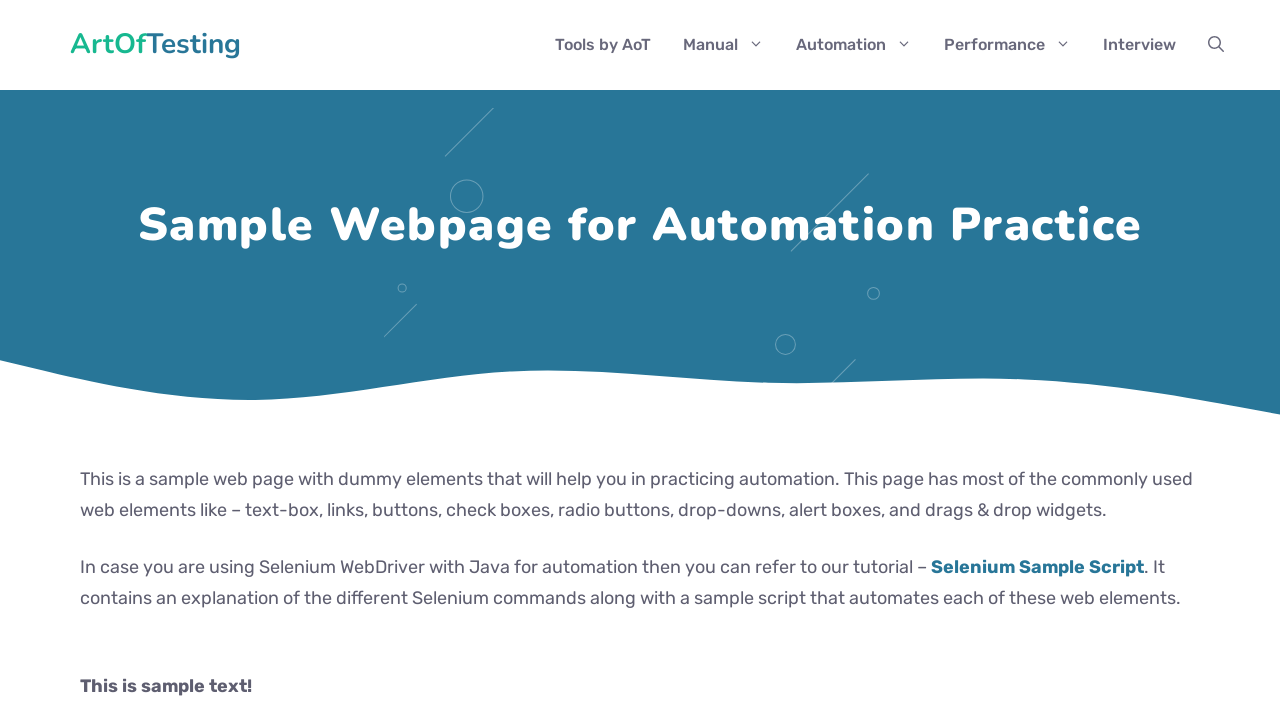

Waited for male radio button to become visible
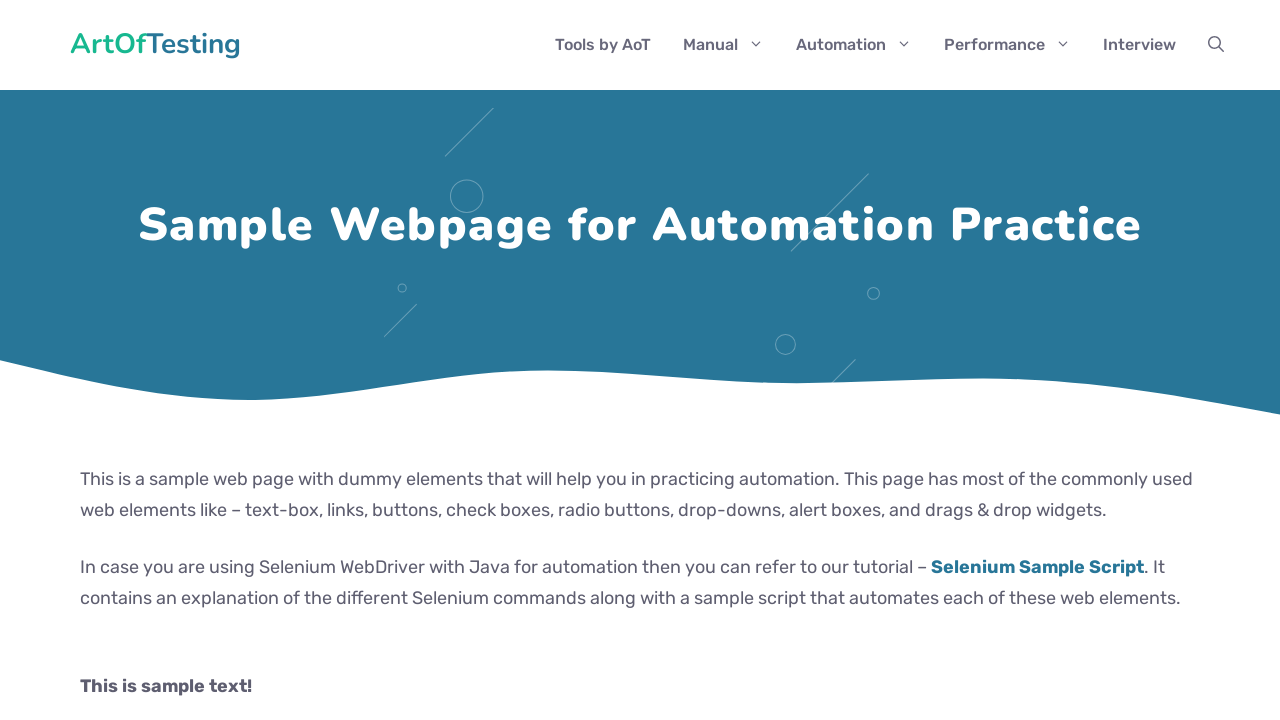

Located the male radio button element
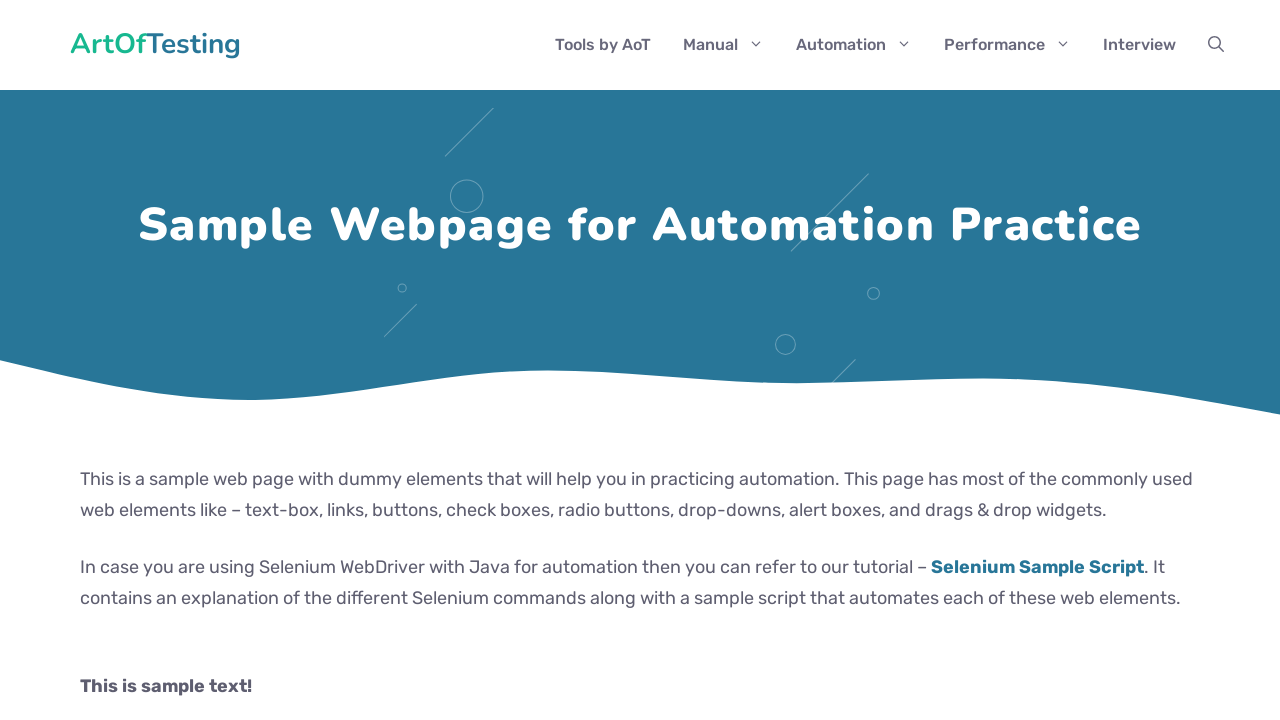

Scrolled radio button into view
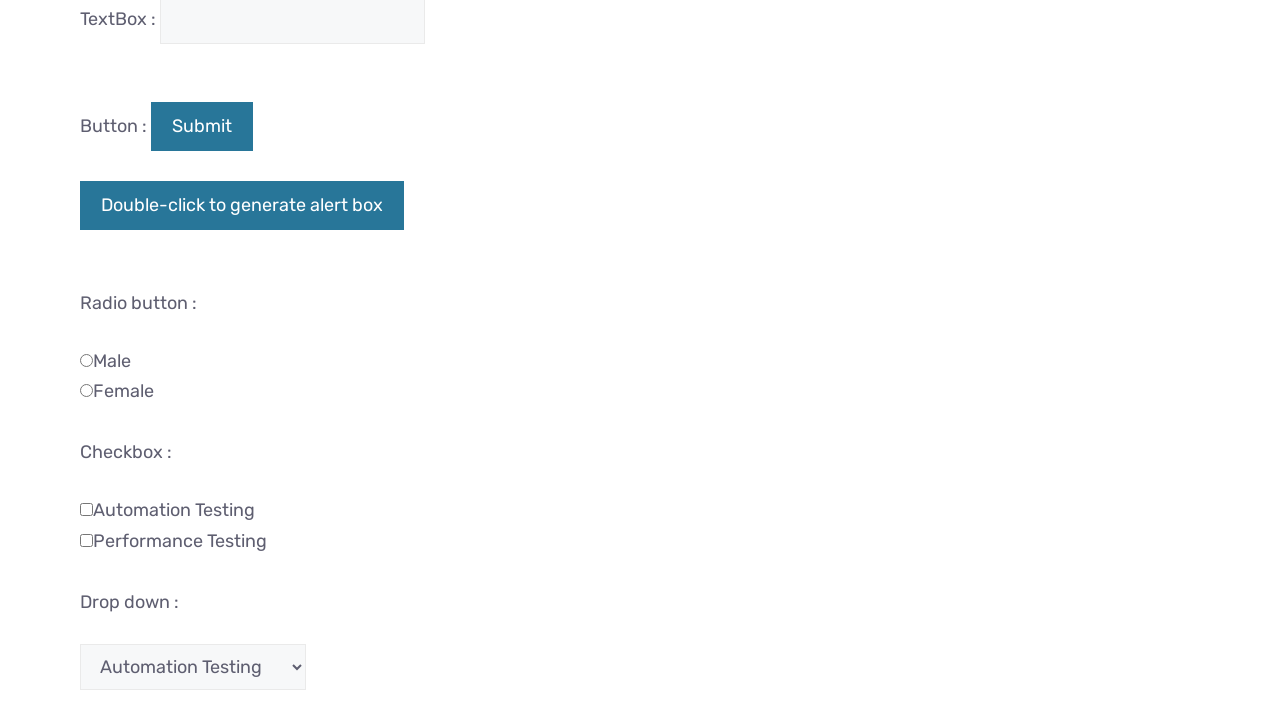

Executed JavaScript to focus the radio button
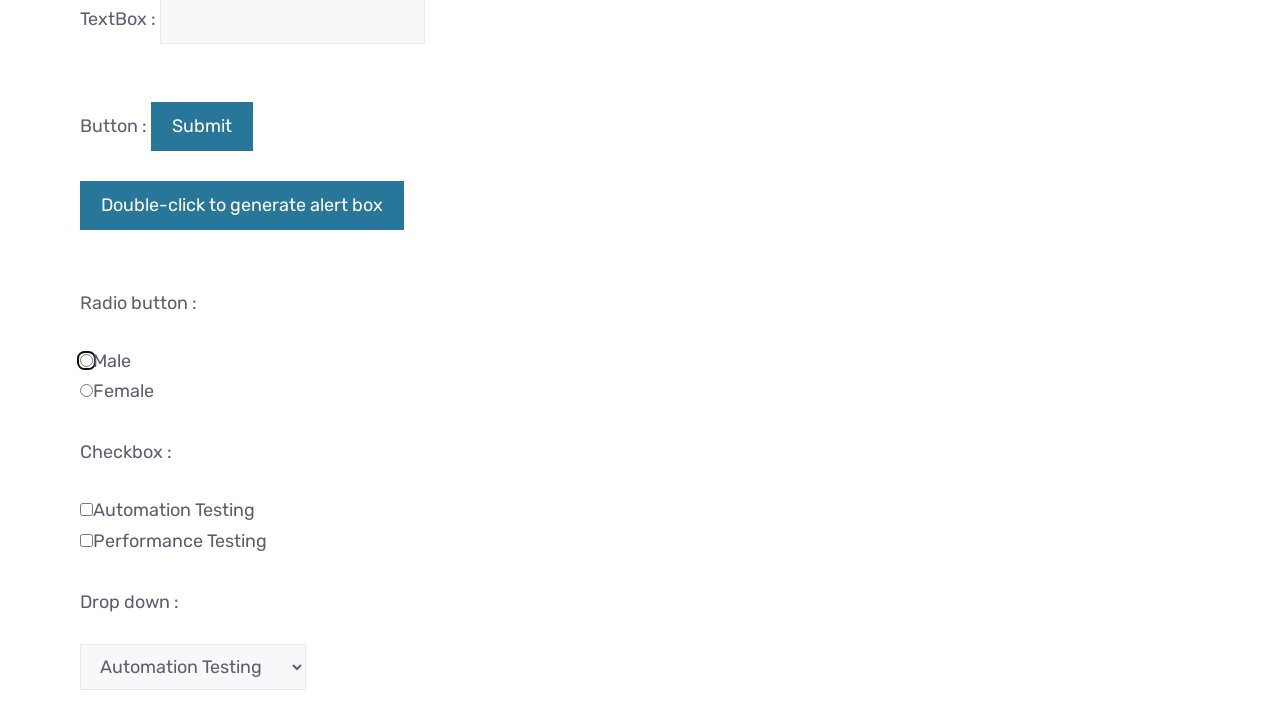

Clicked the radio button to ensure focus at (86, 360) on input[name='gender'][value='male']
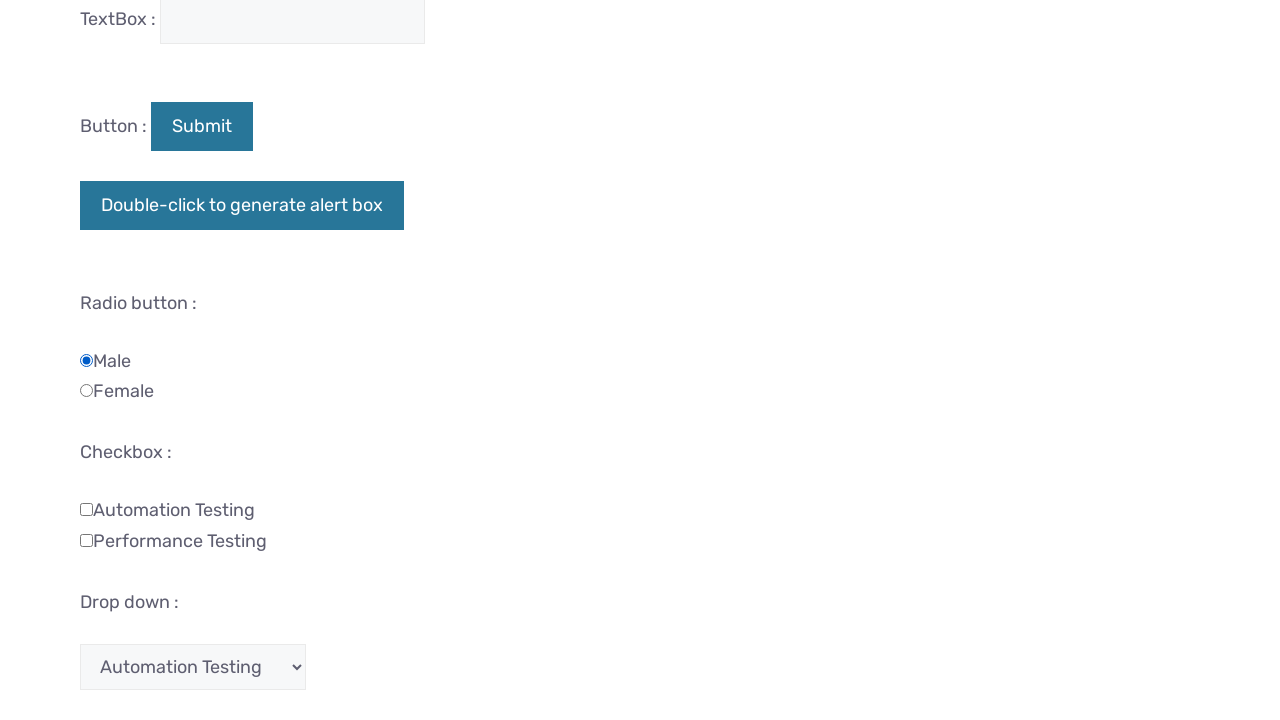

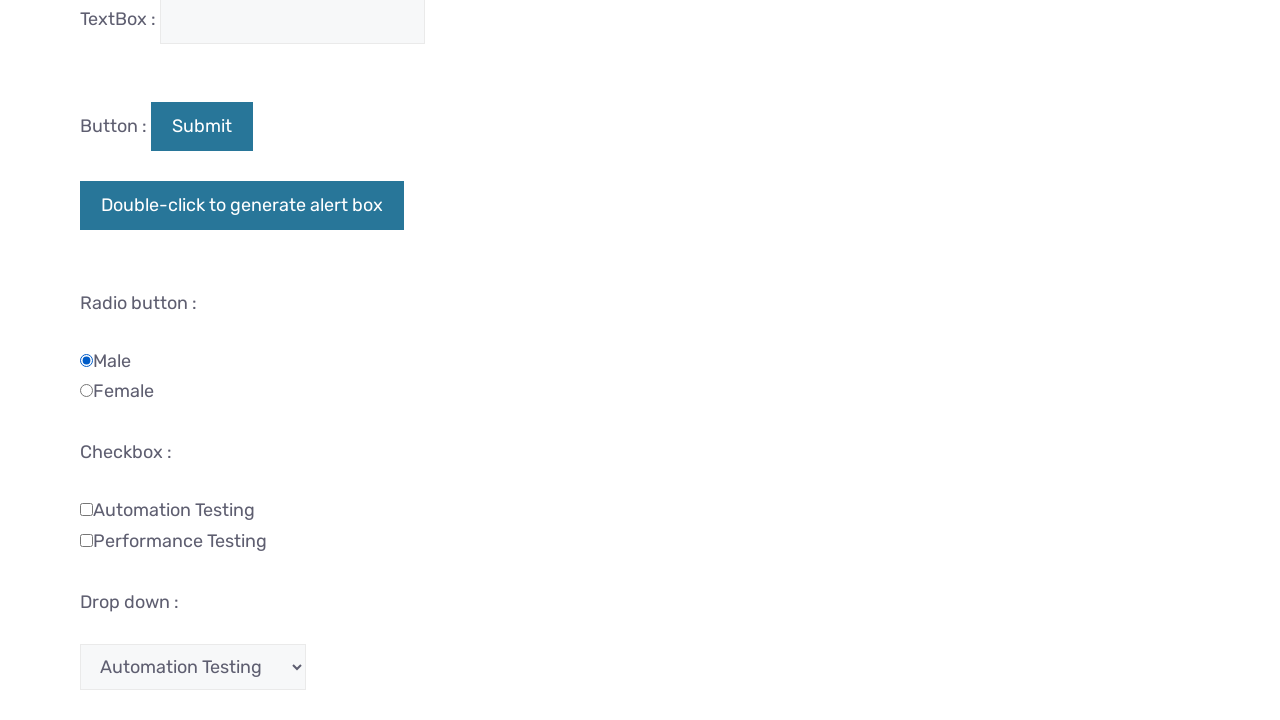